Tests alert handling functionality by triggering both regular alert and confirmation dialogs, accepting the first and dismissing the second

Starting URL: https://rahulshettyacademy.com/AutomationPractice/

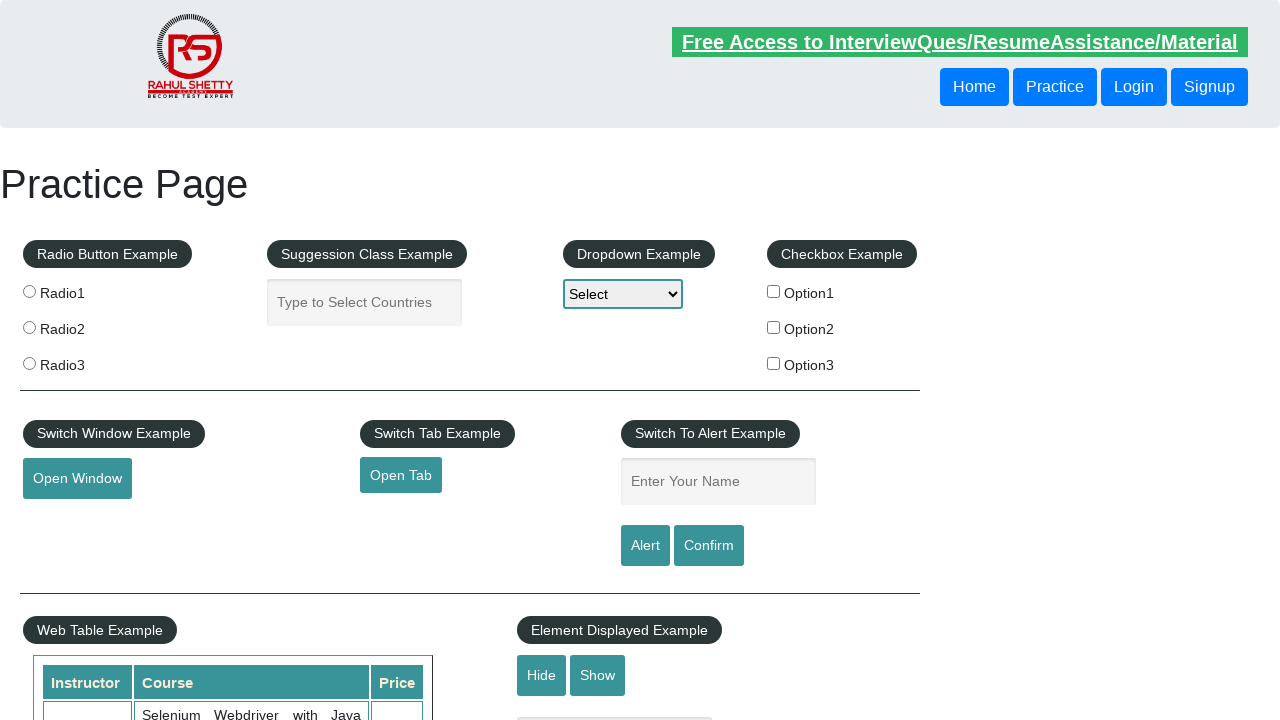

Navigated to alert handling test page
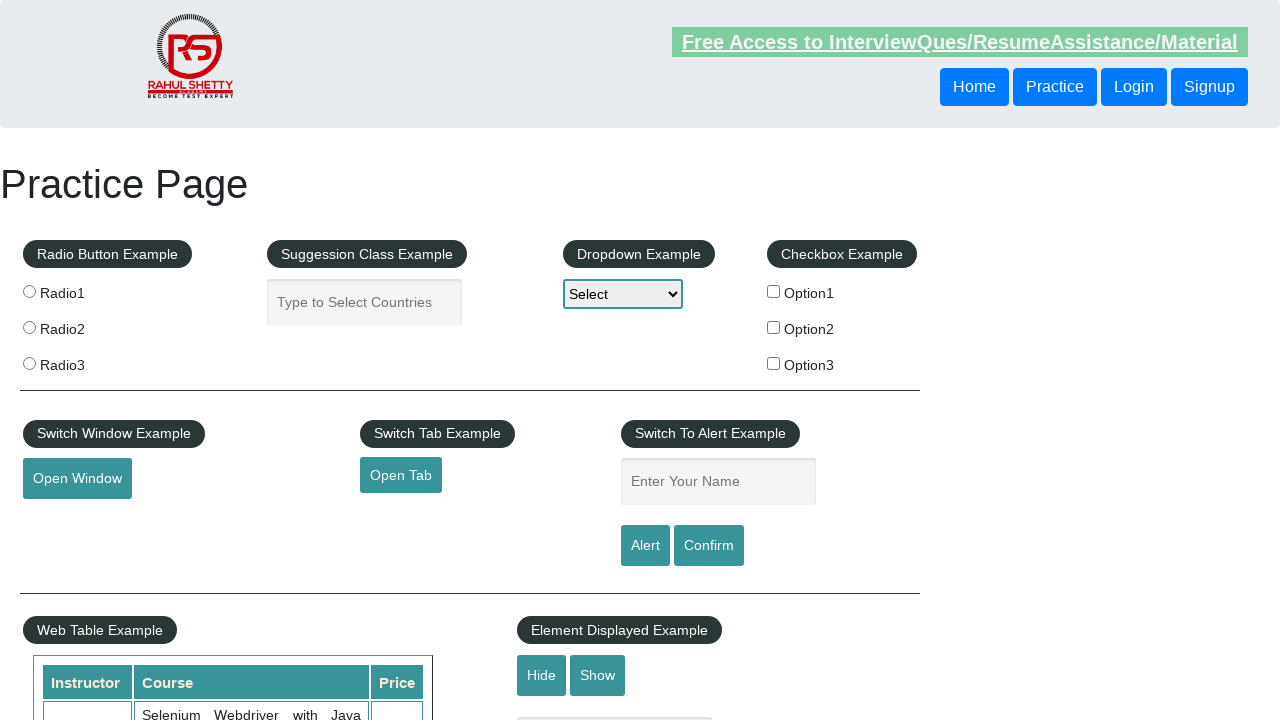

Set up handler for alert dialog
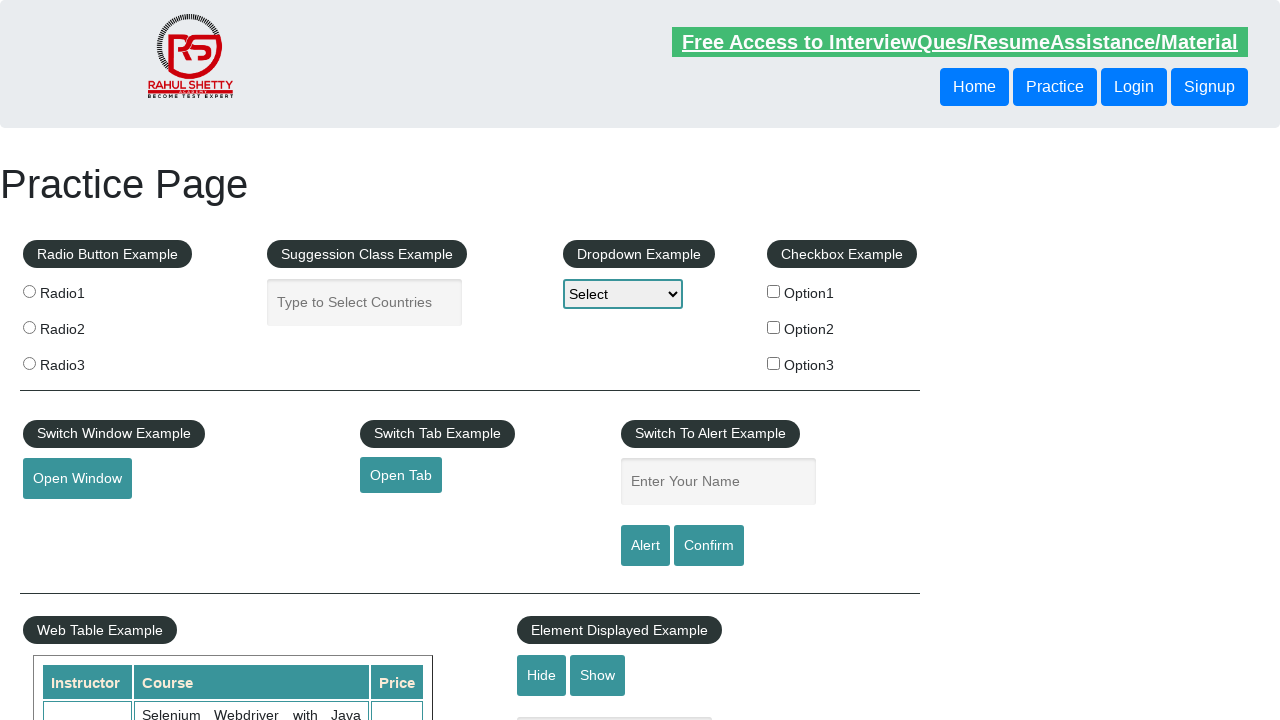

Clicked alert button to trigger regular alert dialog at (645, 546) on #alertbtn
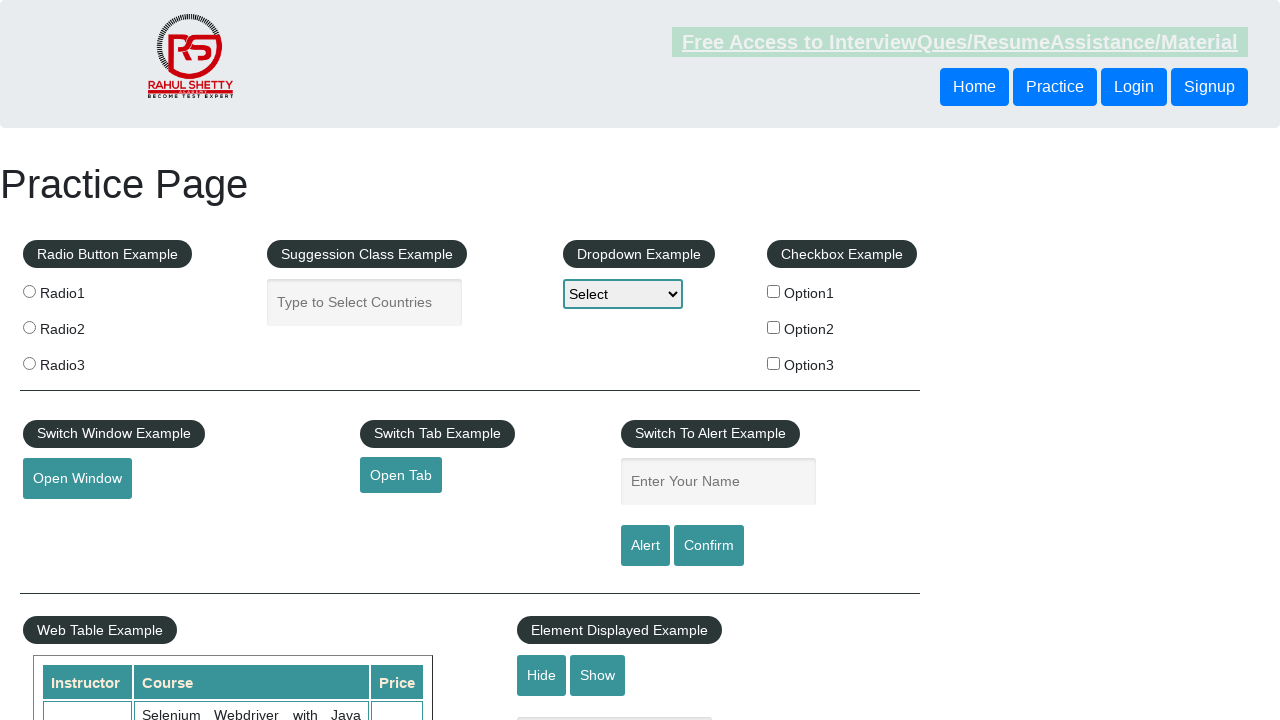

Set up handler for confirmation dialog
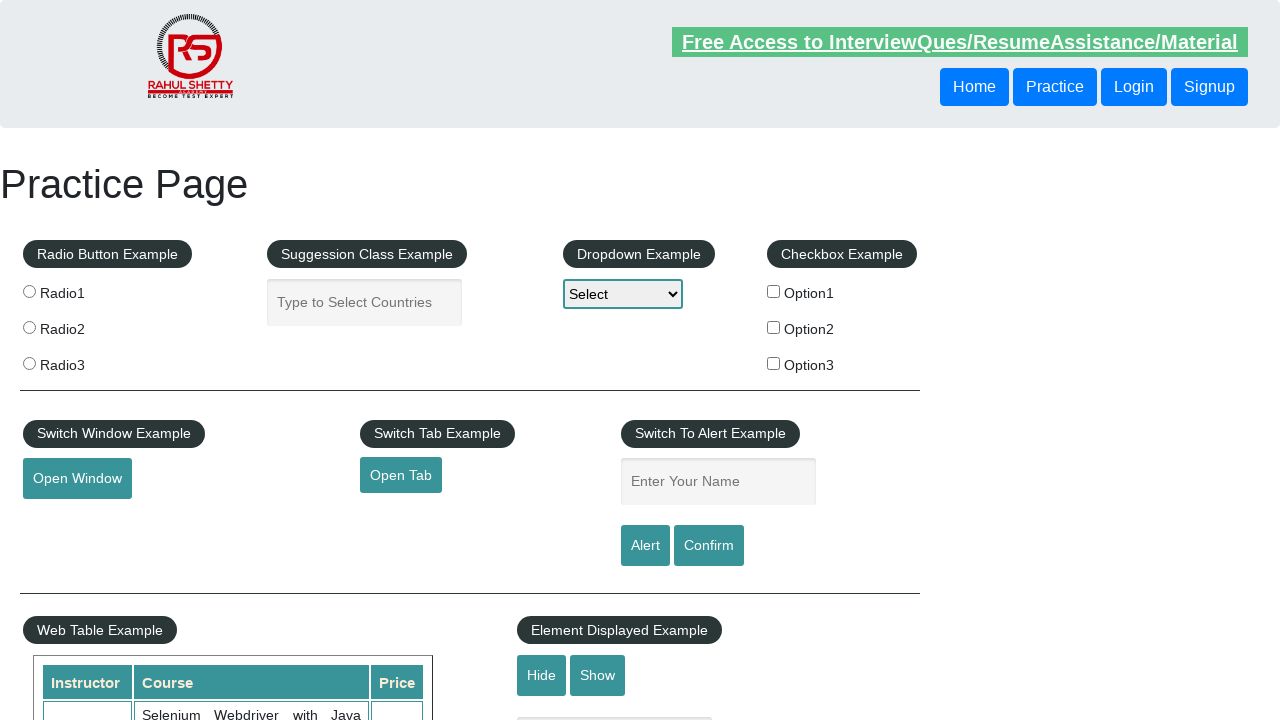

Clicked confirm button to trigger confirmation dialog at (709, 546) on #confirmbtn
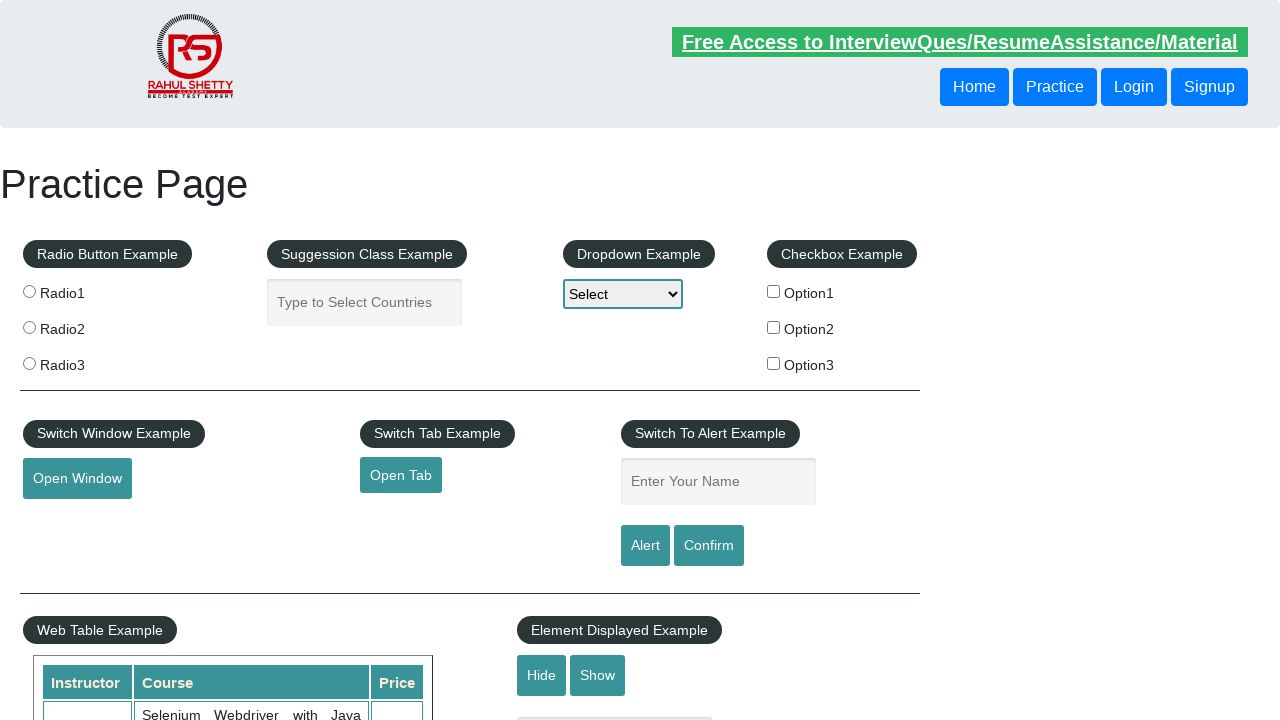

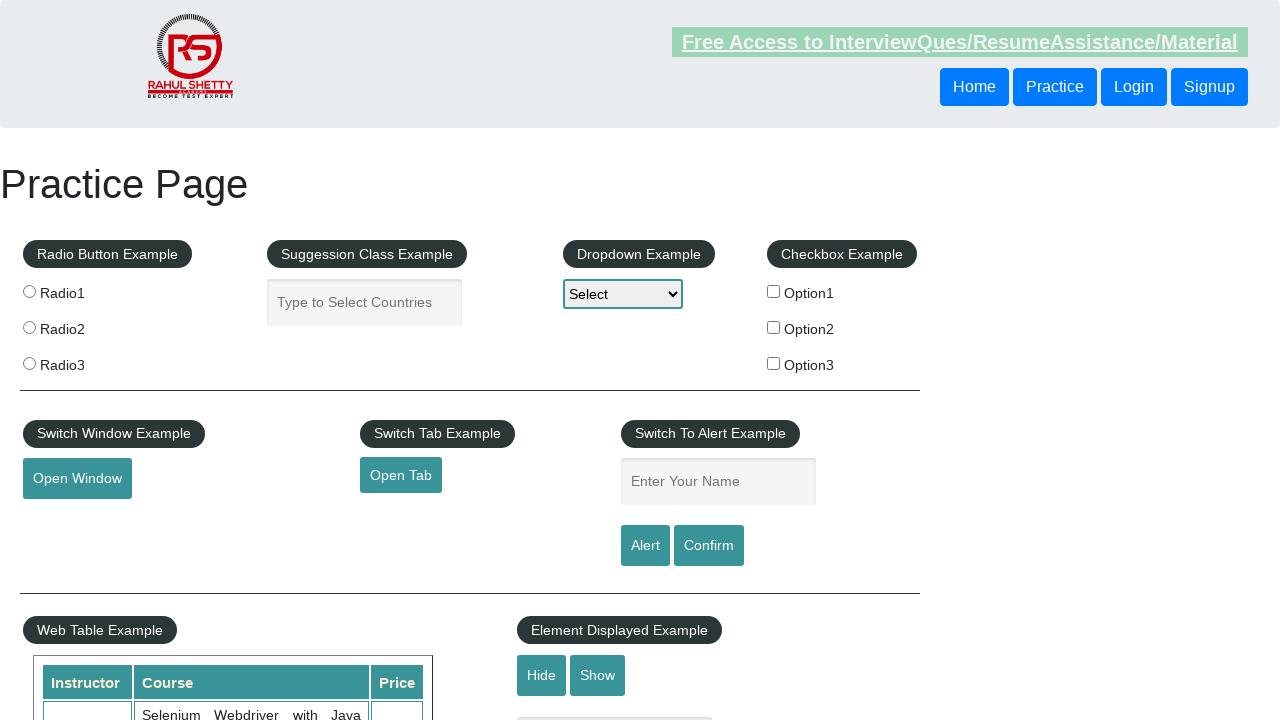